Tests browser window management methods by maximizing, minimizing, setting fullscreen mode, and adjusting window position and size on the TechPro Education website.

Starting URL: https://techproeducation.com

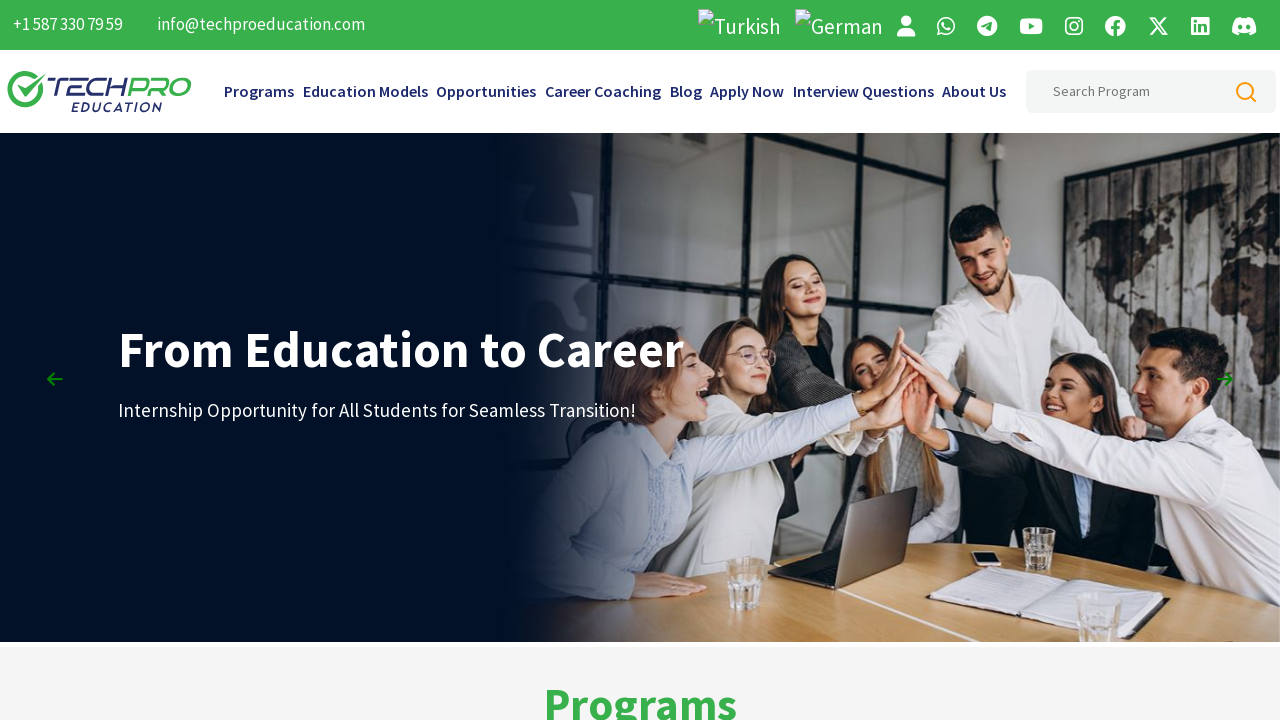

Set viewport to maximum size (1920x1080)
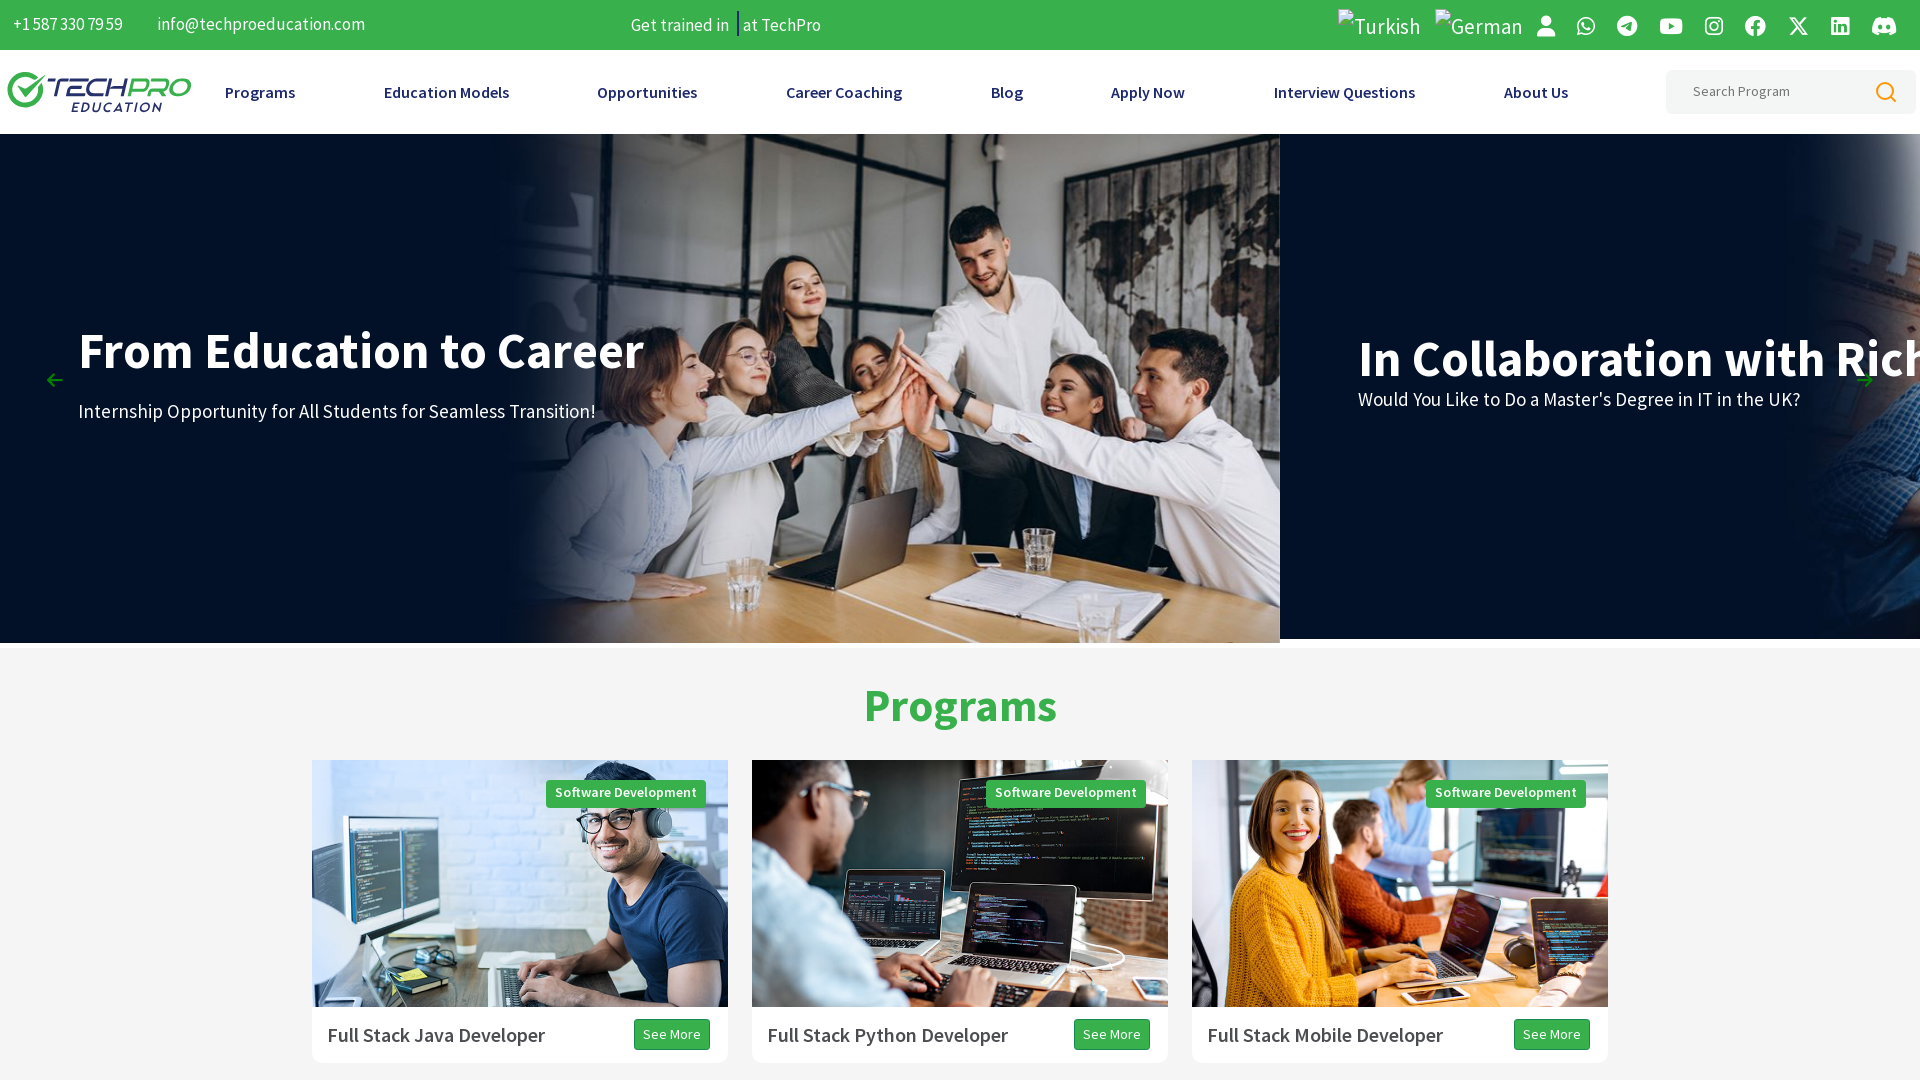

Waited 3 seconds to observe maximized window
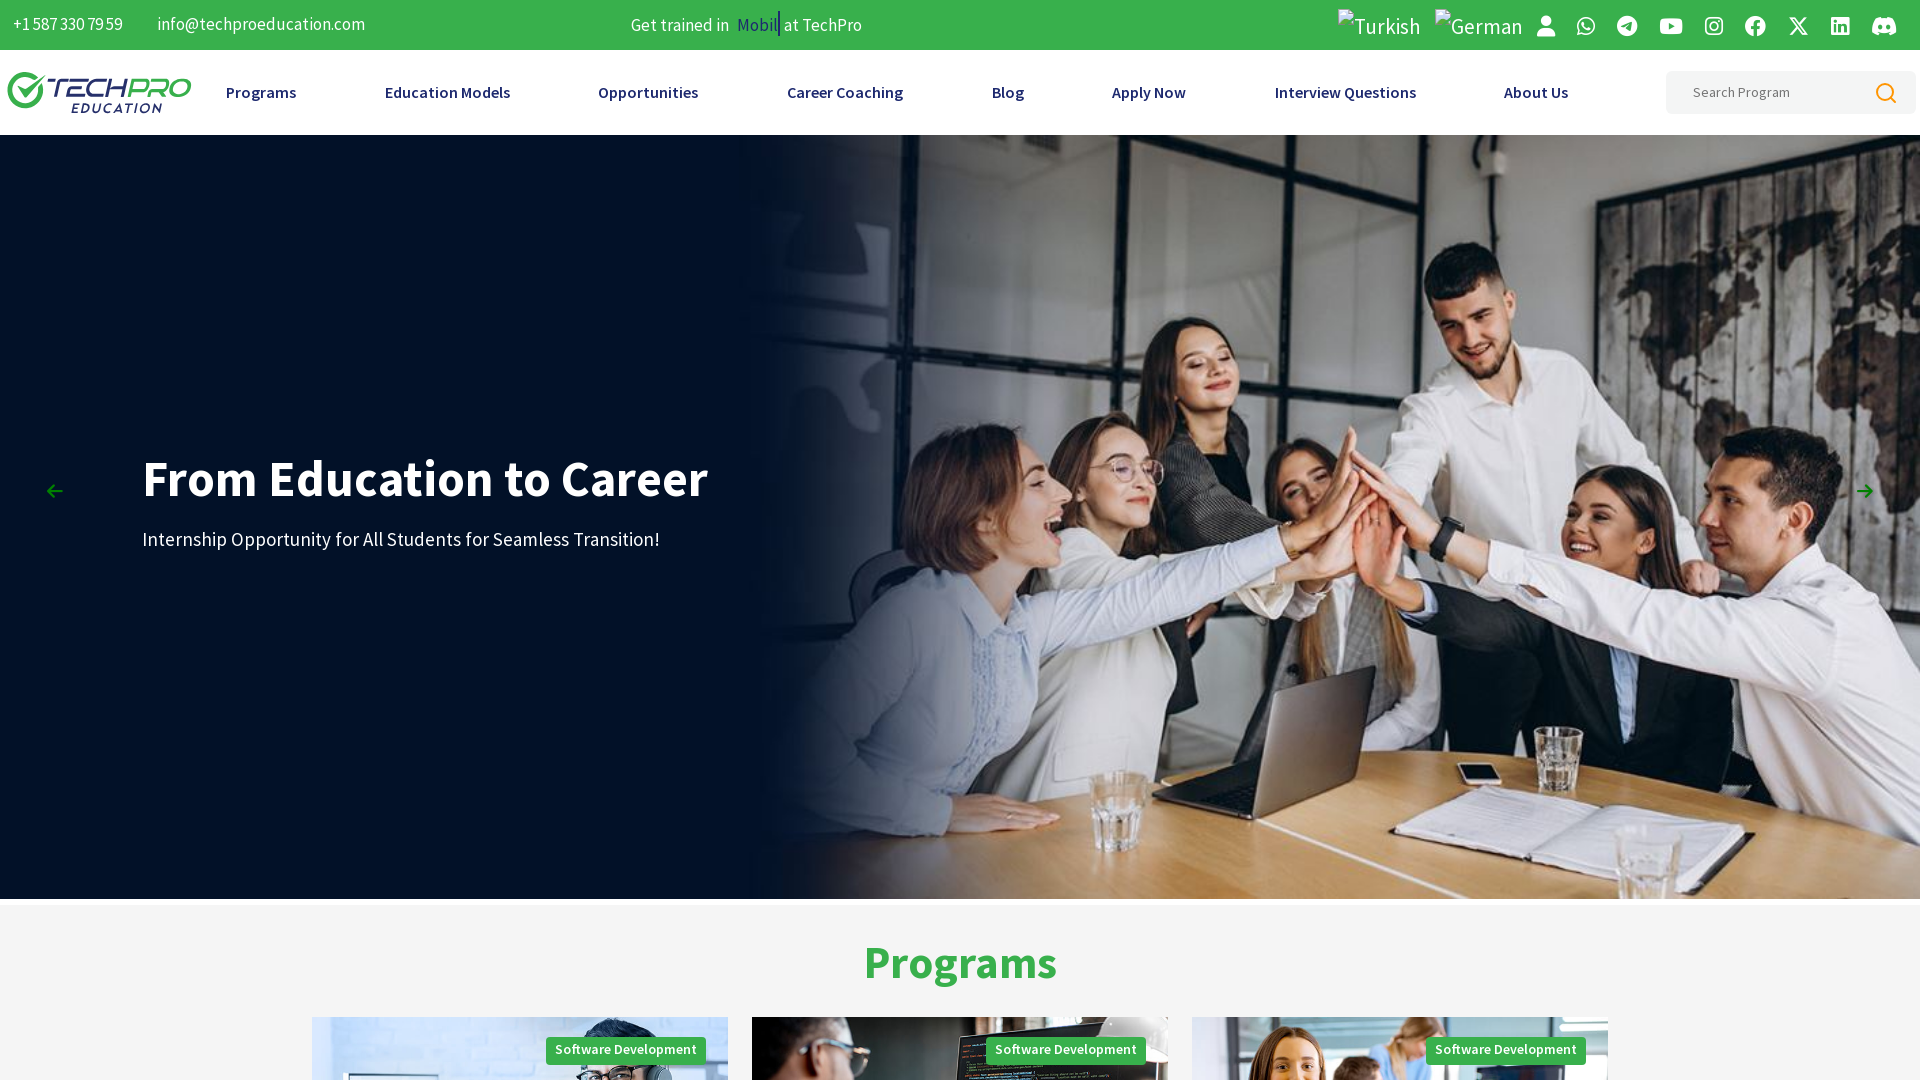

Set viewport to smaller size (600x600) to simulate window resize
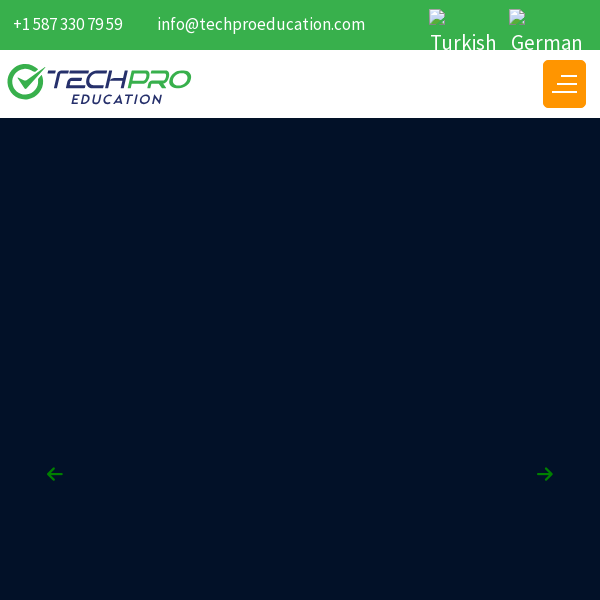

Waited 3 seconds to observe resized window
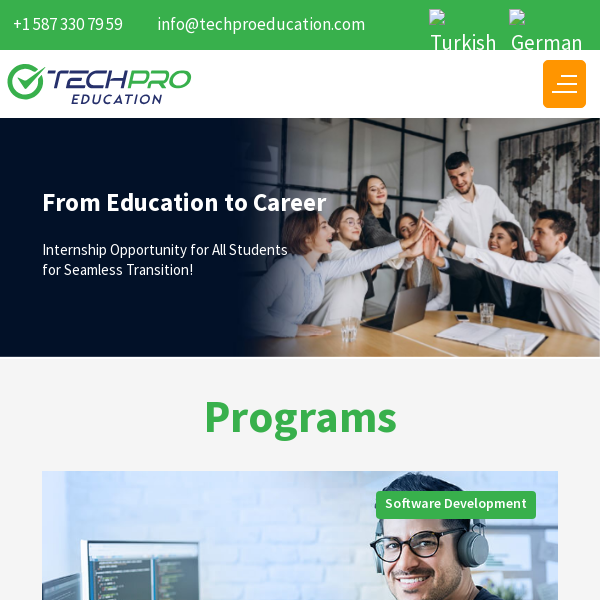

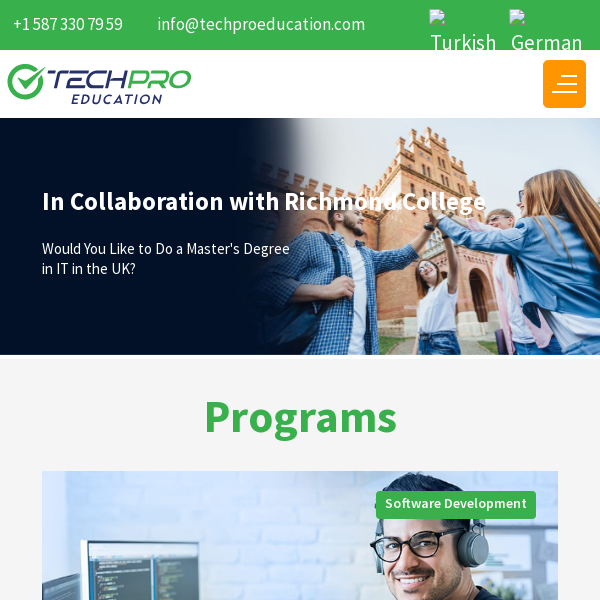